Tests triangle type calculator for equilateral triangle by entering three equal sides and verifying the result

Starting URL: http://vanilton.net/triangulo/

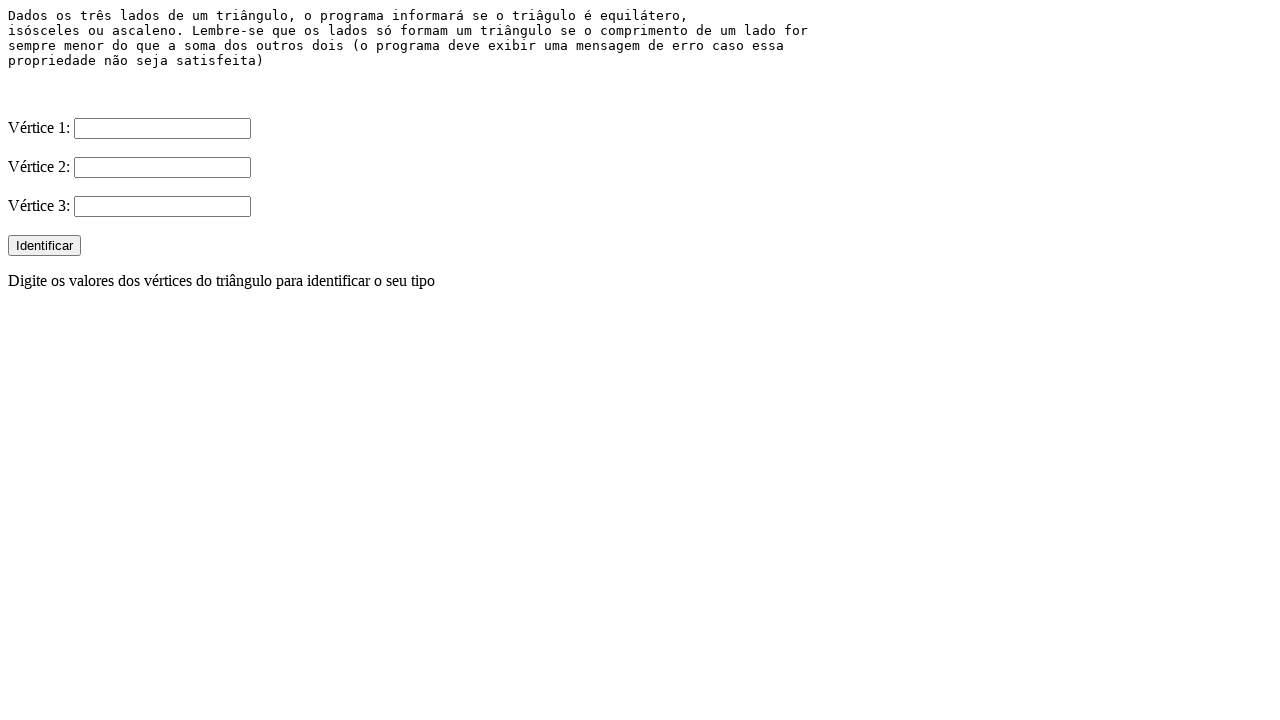

Filled first side (V1) with value '4' on input[name='V1']
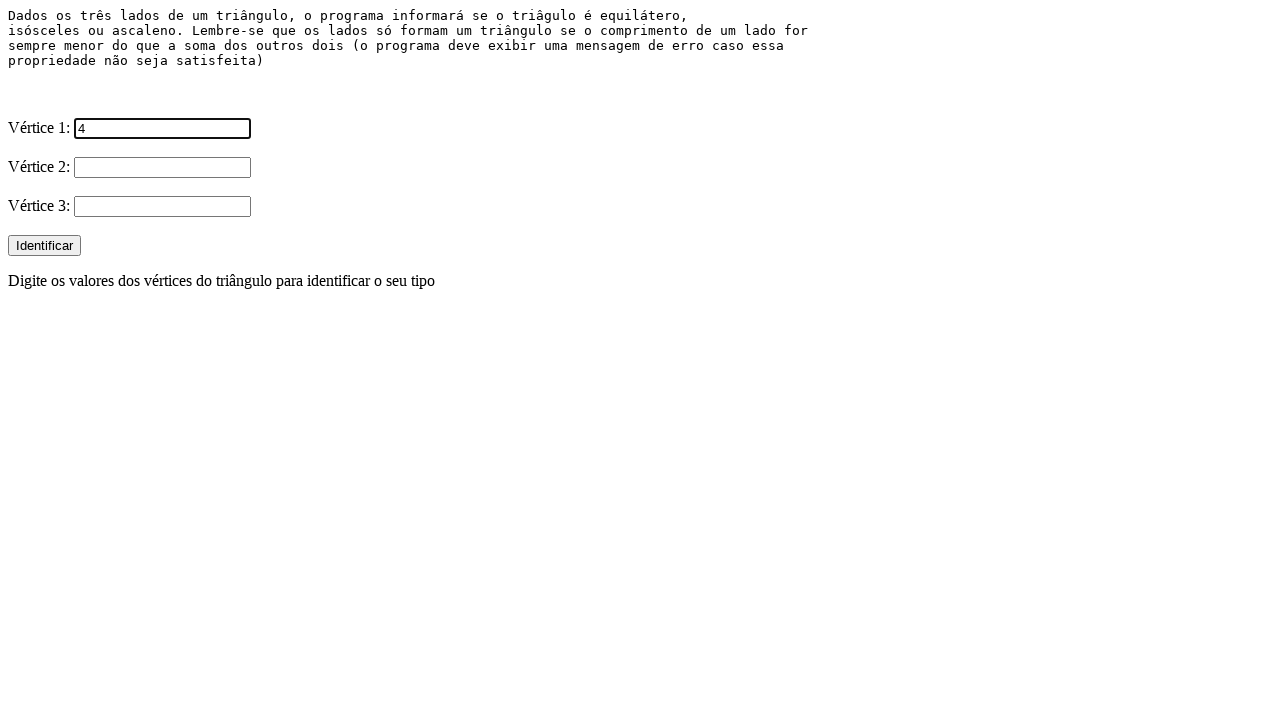

Filled second side (V2) with value '4' on input[name='V2']
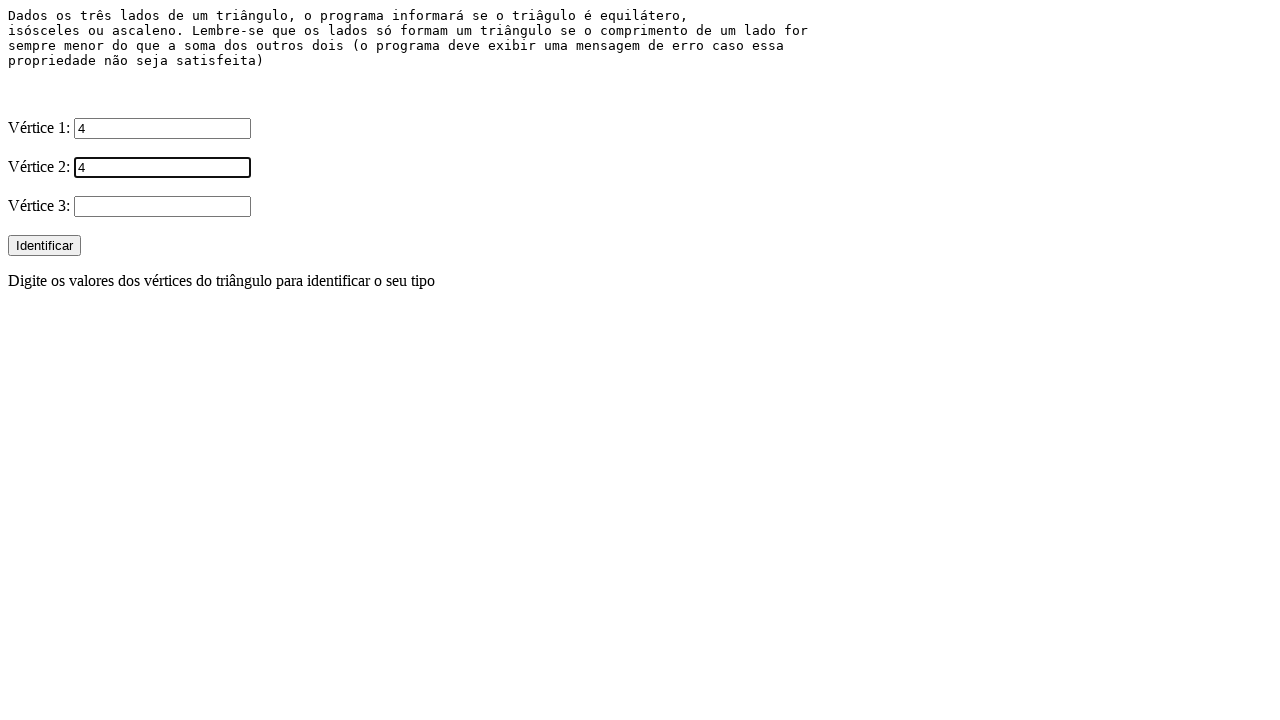

Filled third side (V3) with value '4' on input[name='V3']
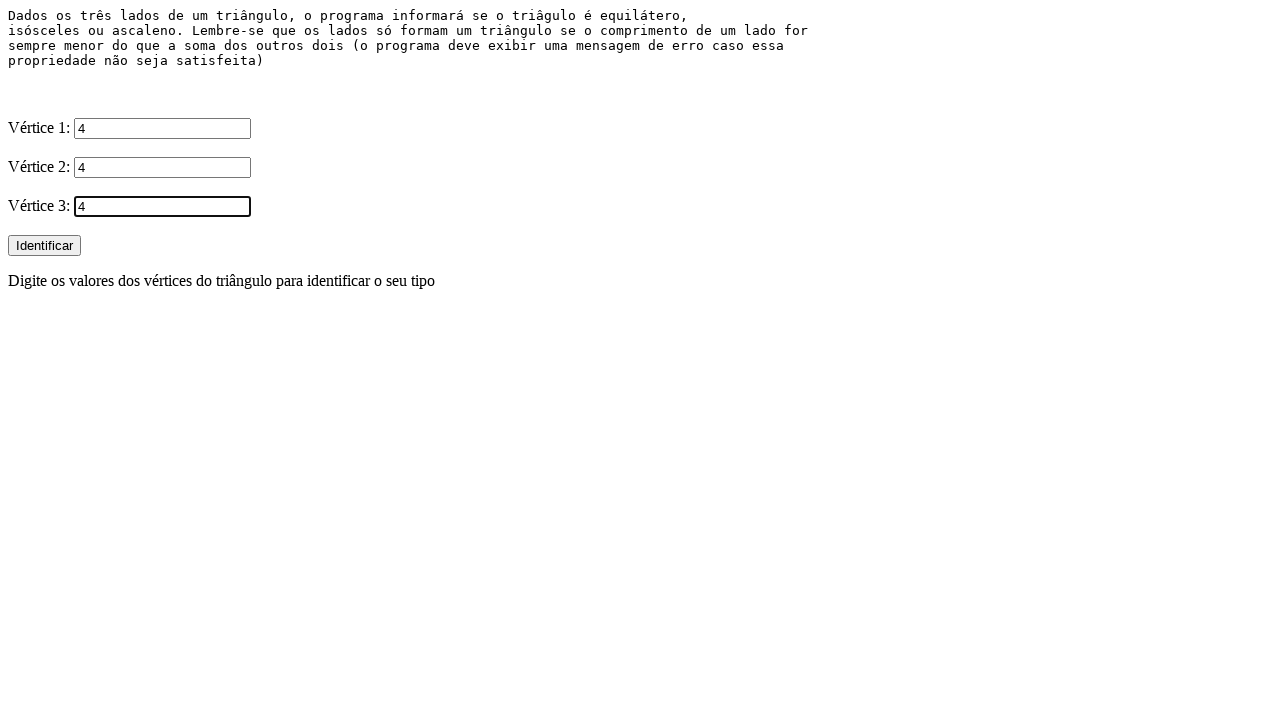

Clicked submit button to check triangle type at (44, 246) on input[type='submit']
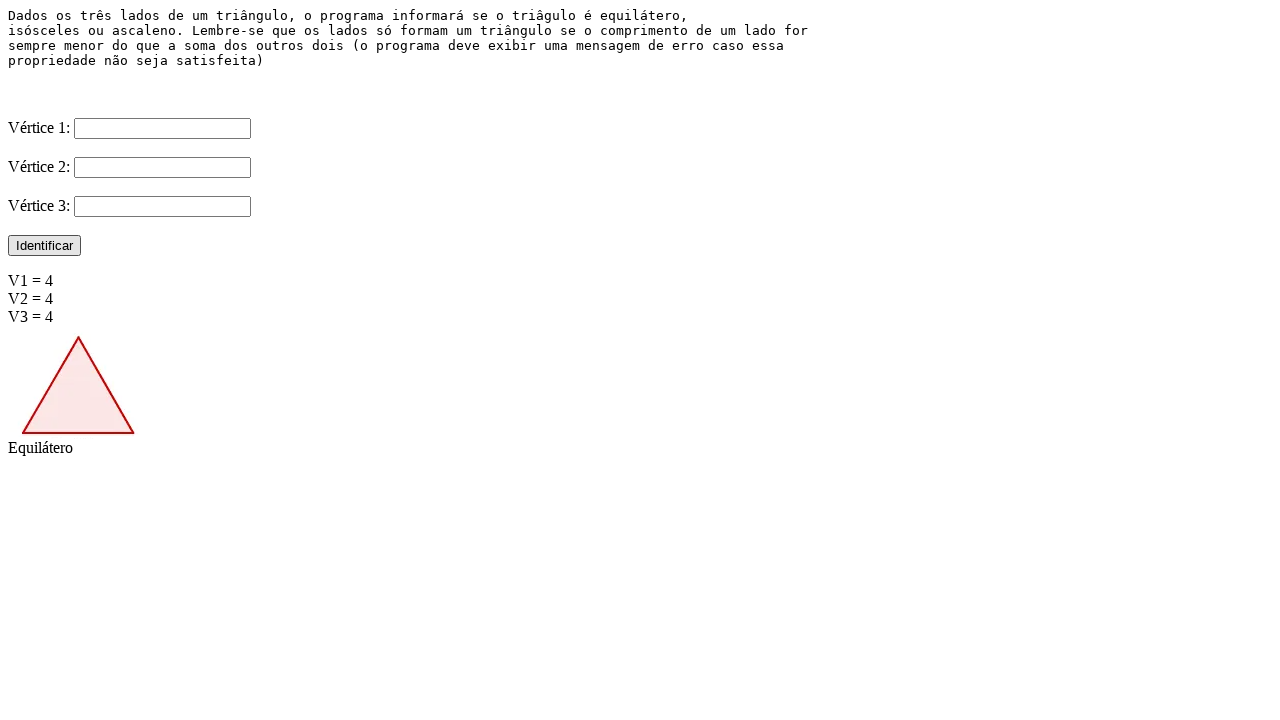

Result element loaded - equilateral triangle verification complete
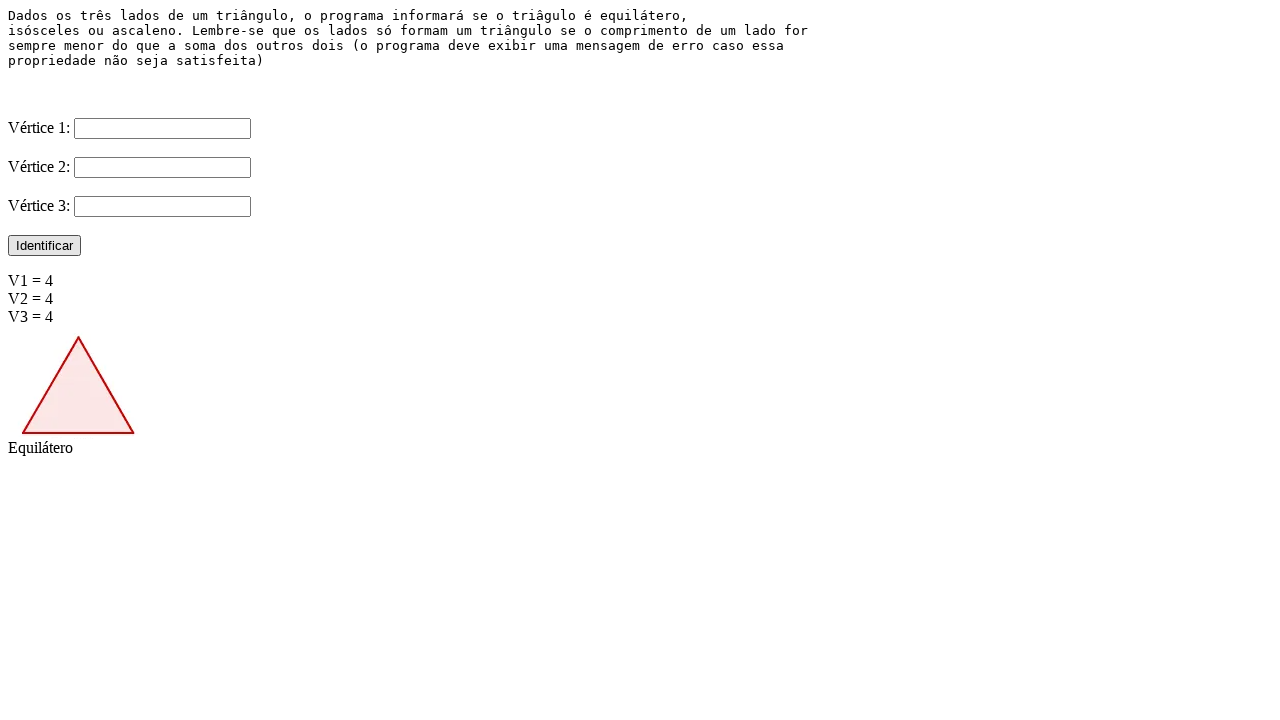

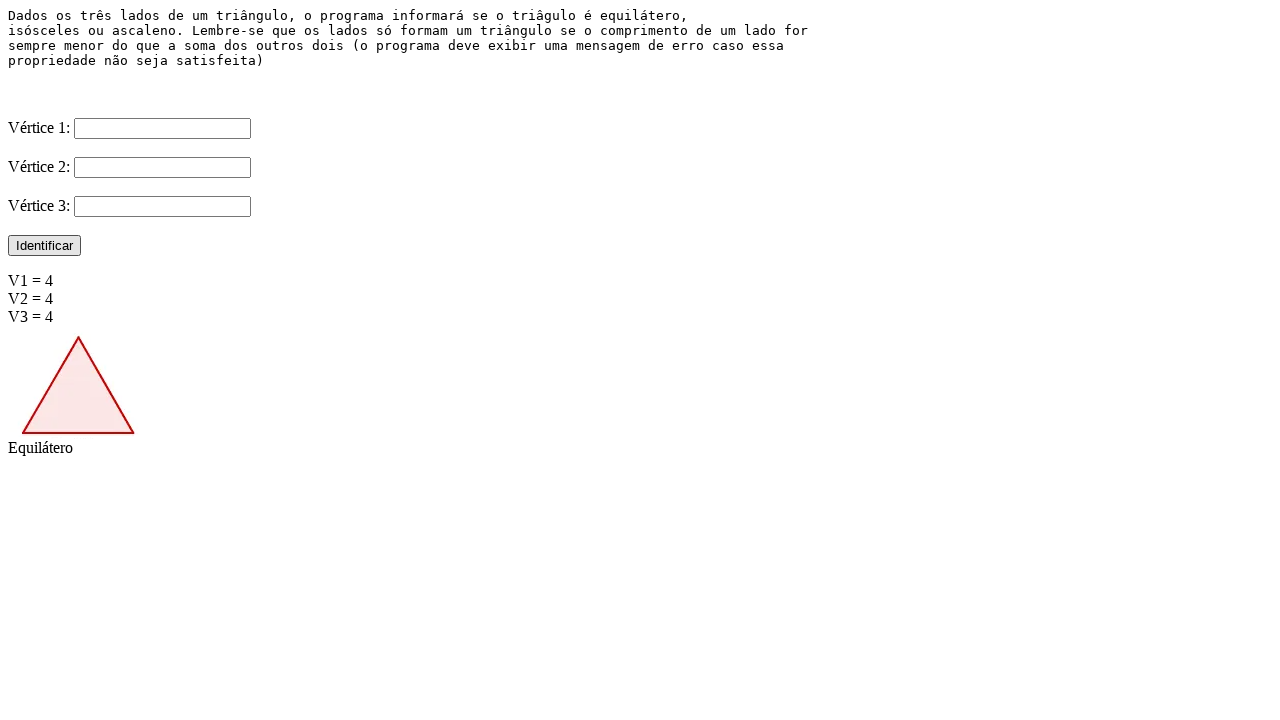